Demonstrates explicit waits by waiting for visibility of upload button, clicking it, then waiting for and clicking the uploadContent button

Starting URL: https://web-locators-static-site-qa.vercel.app/Wait%20onTime

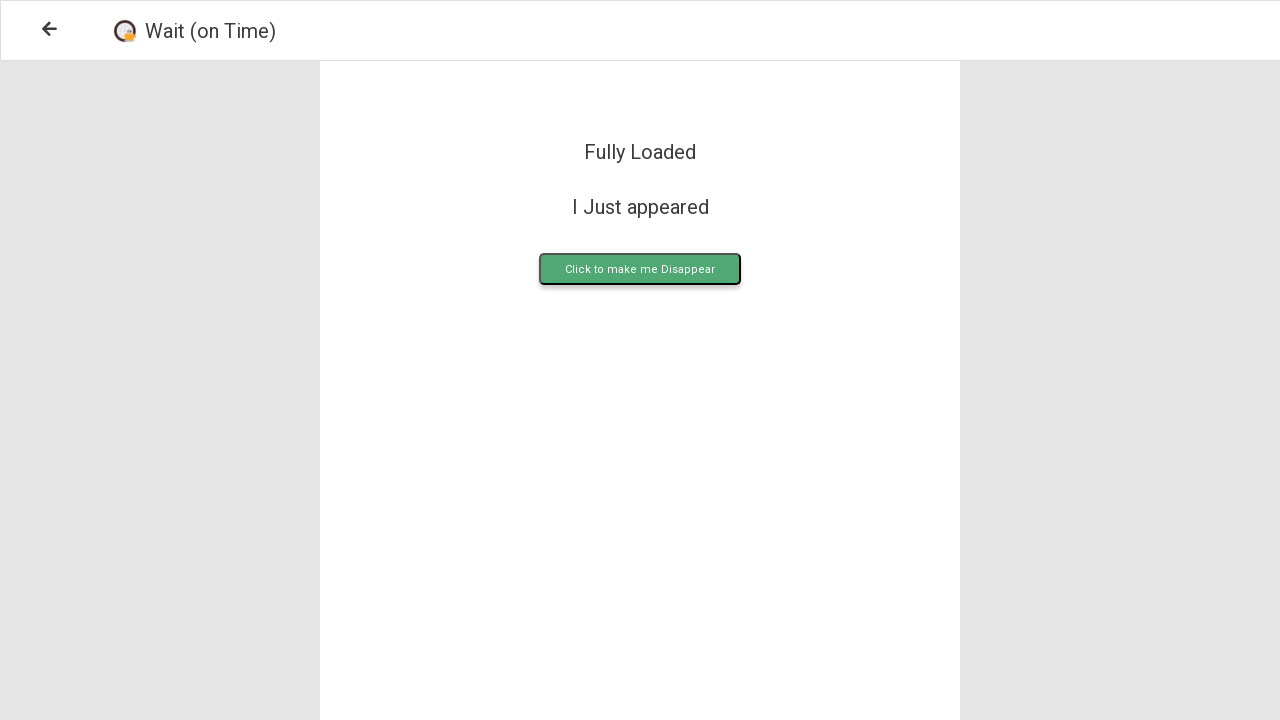

Waited for upload button to be visible
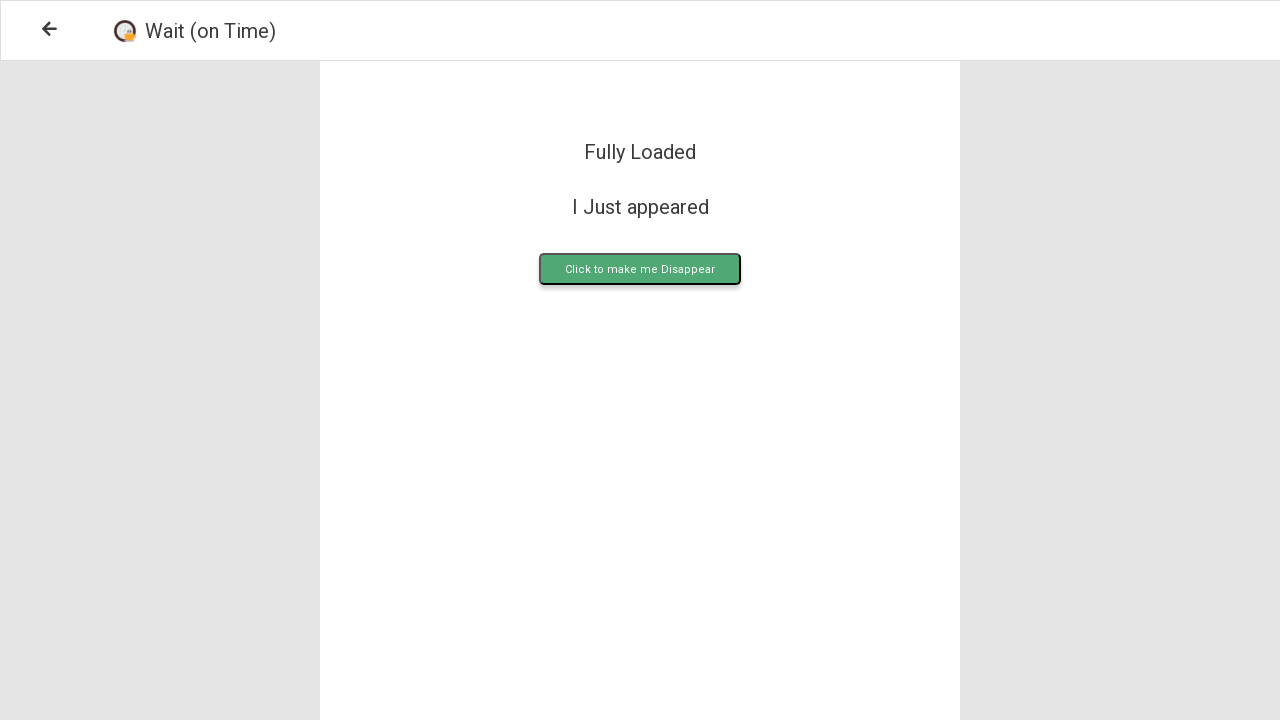

Clicked the upload button at (640, 269) on .upload
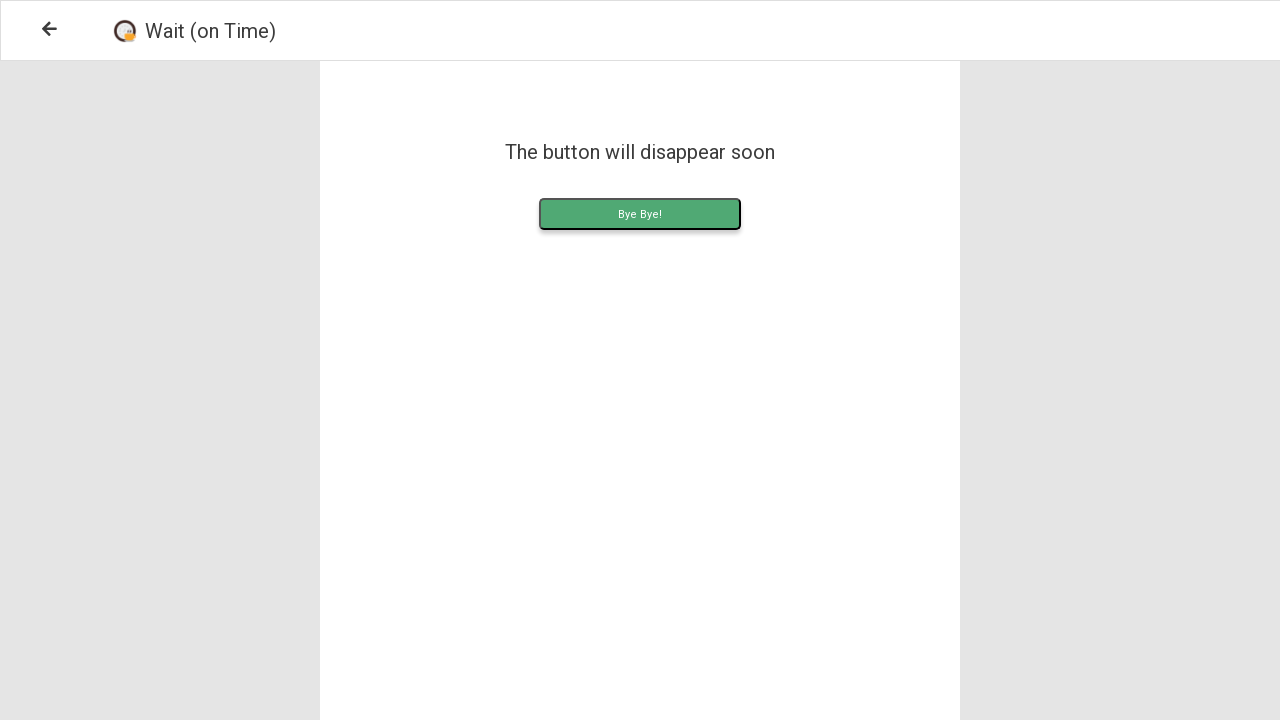

Waited for uploadContent button to appear
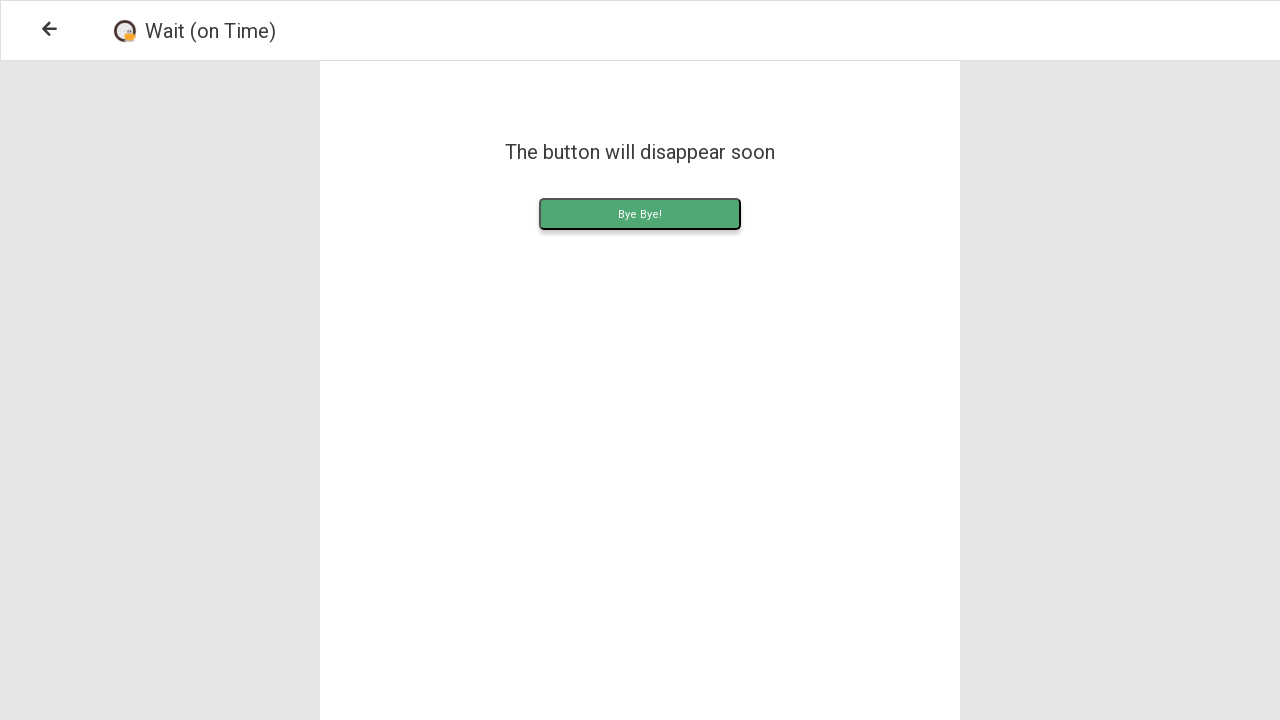

Clicked the uploadContent button at (640, 214) on .uploadContent
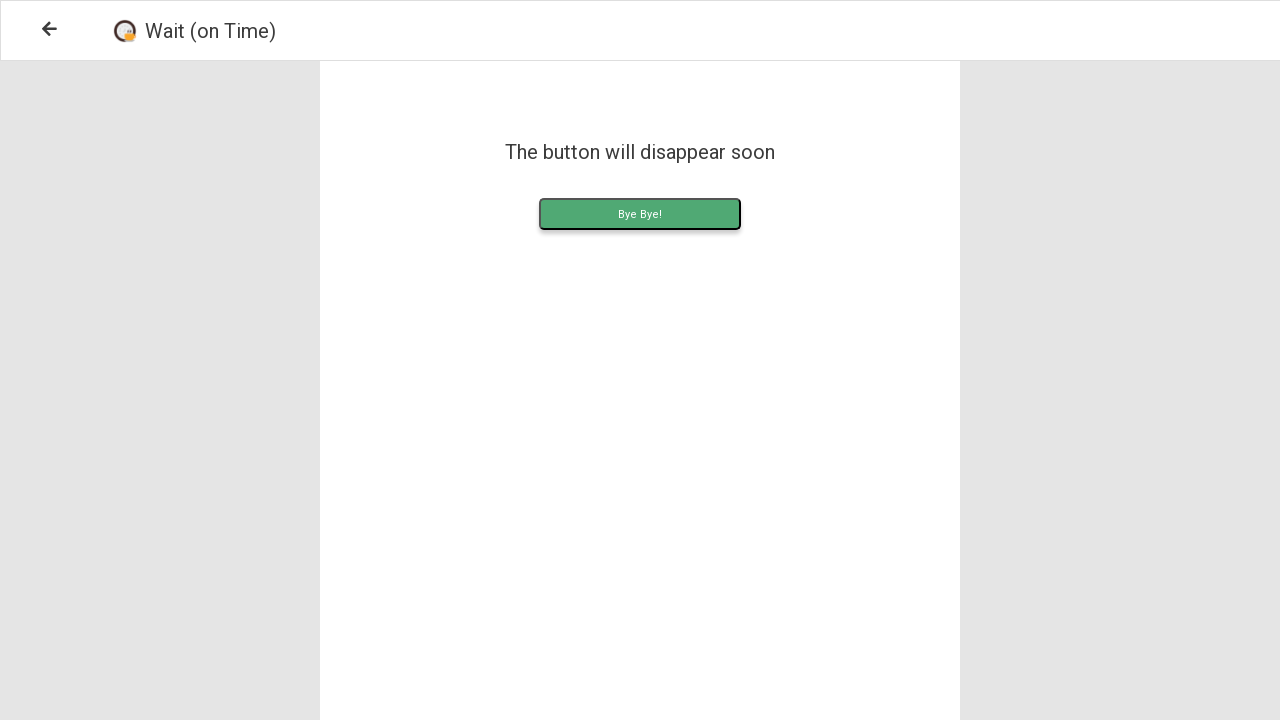

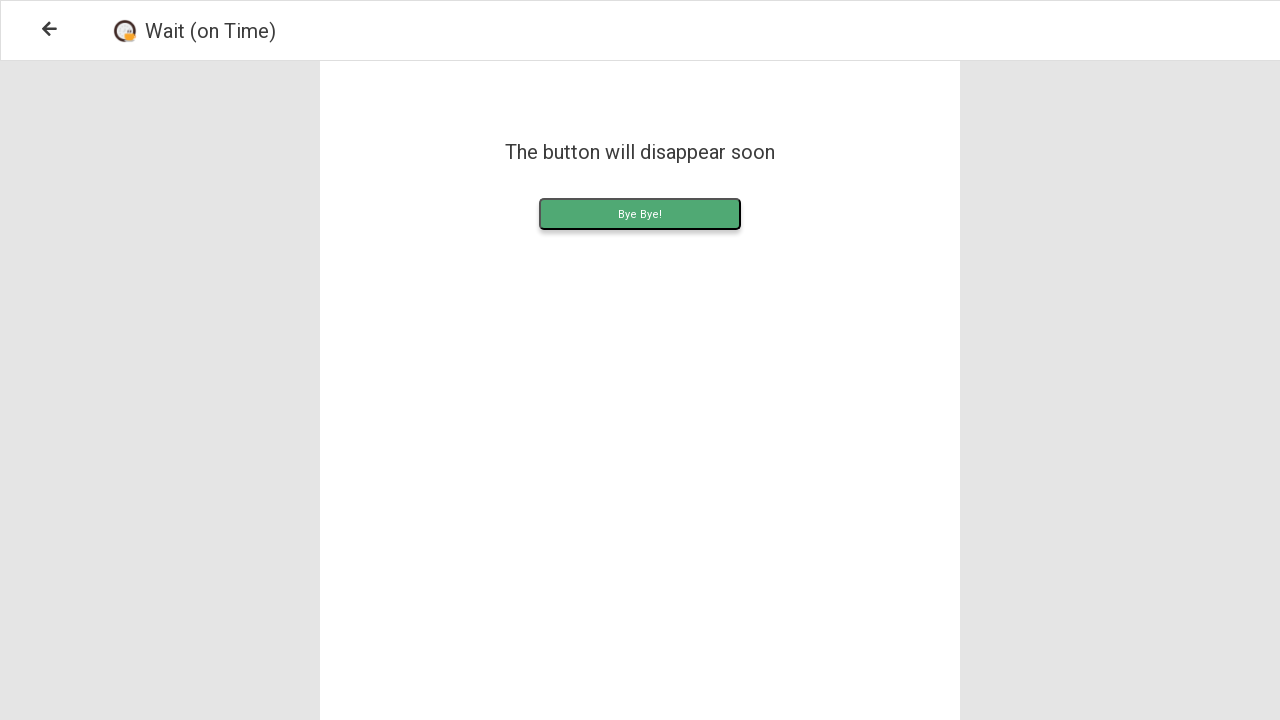